Navigates to OrangeHRM login page, verifies the page title equals "OrangeHRM", and clicks on an external link that opens in a new tab to test window handling.

Starting URL: https://opensource-demo.orangehrmlive.com/web/index.php/auth/login

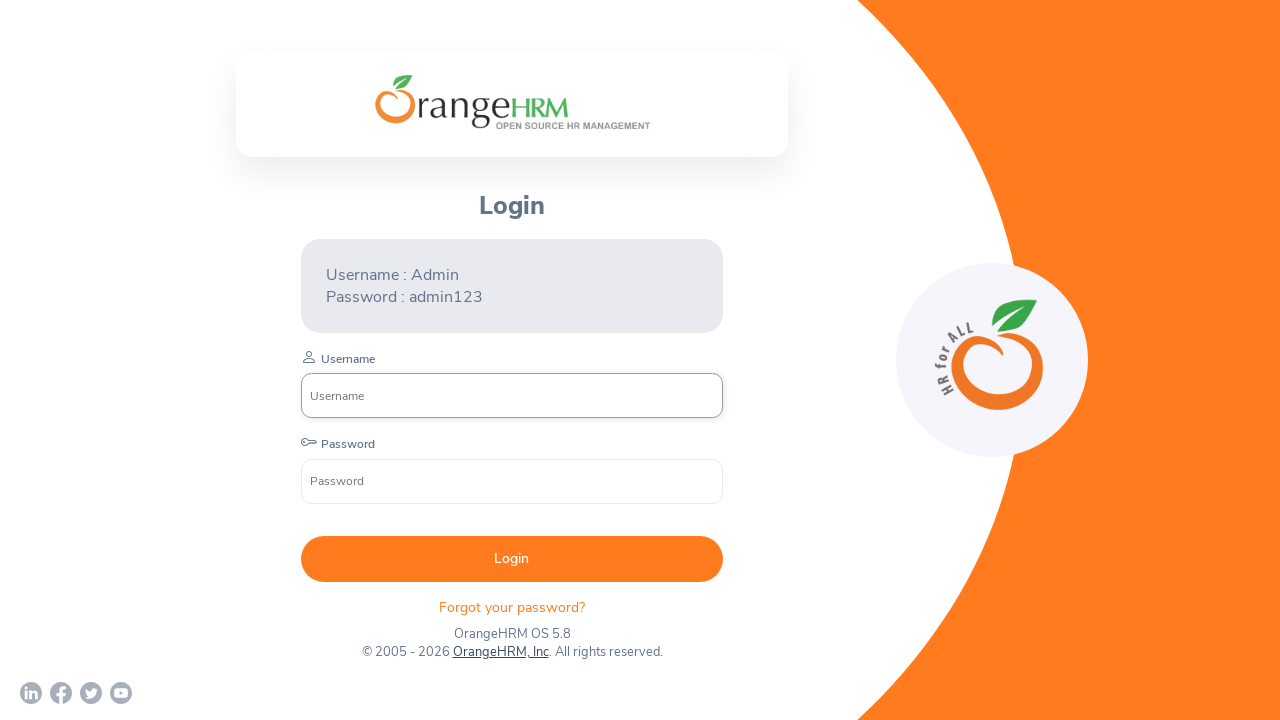

Waited for page to load - network idle state reached
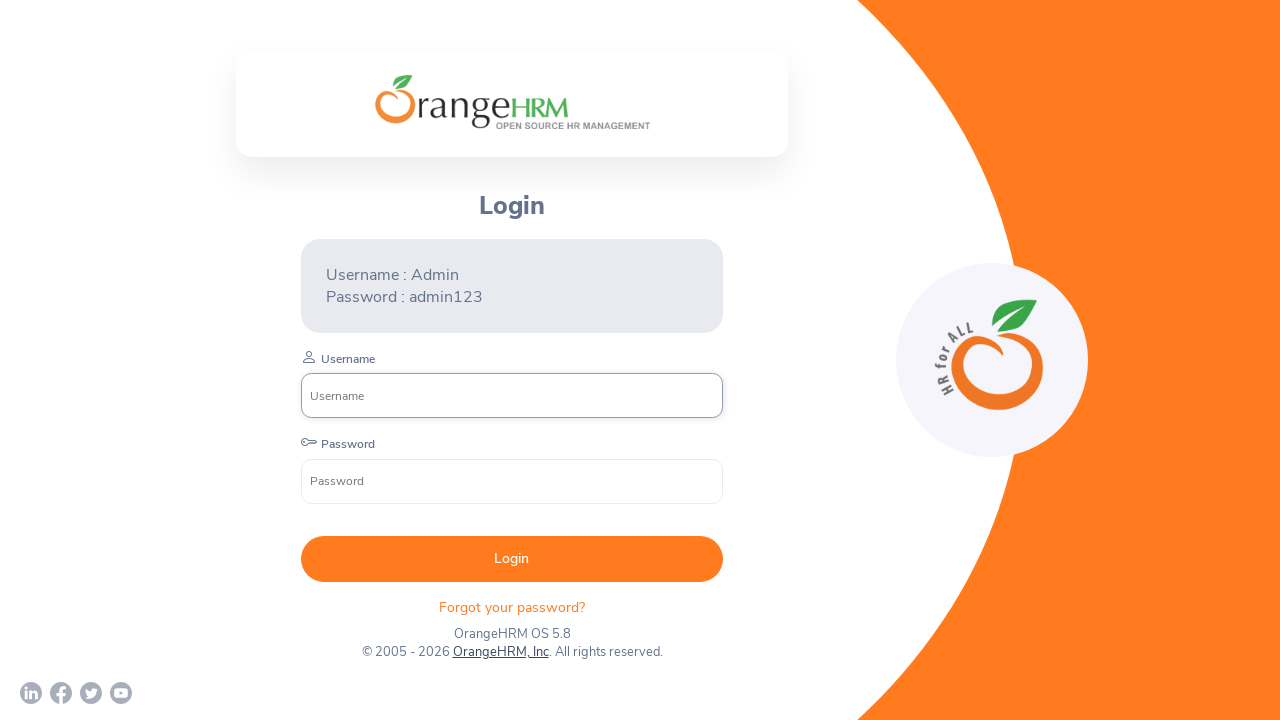

Retrieved page title
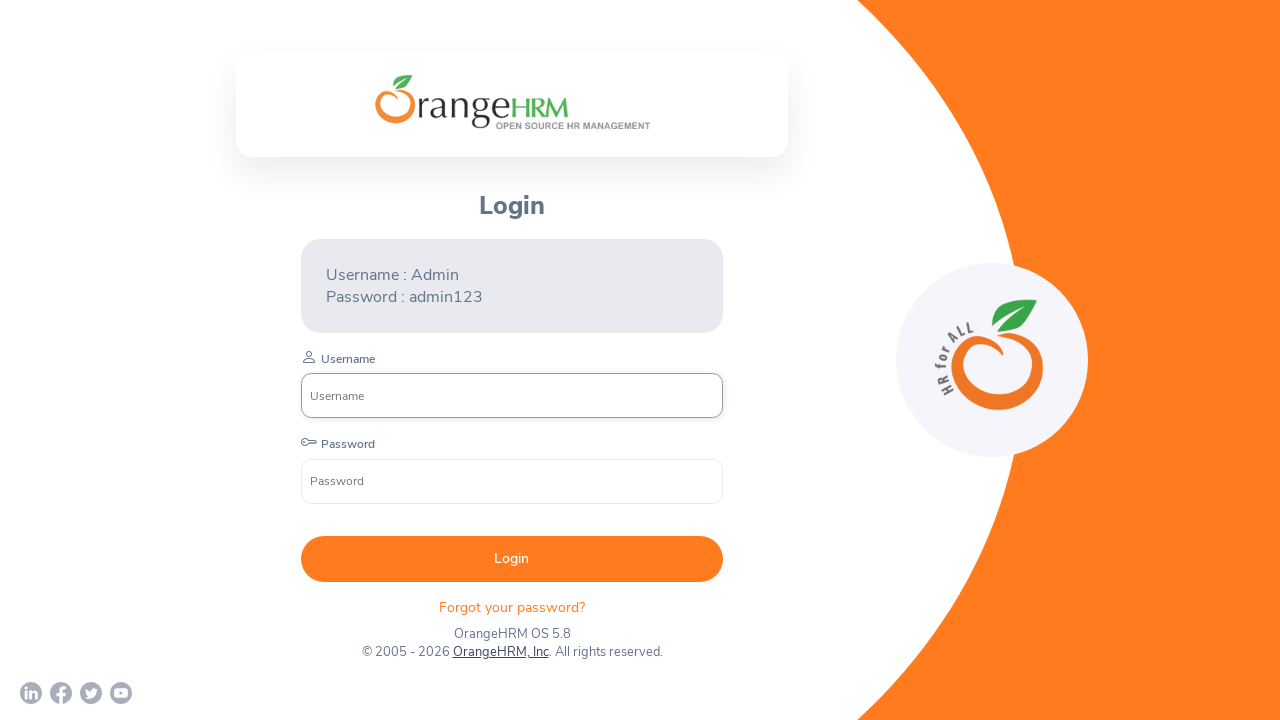

Verified page title equals 'OrangeHRM'
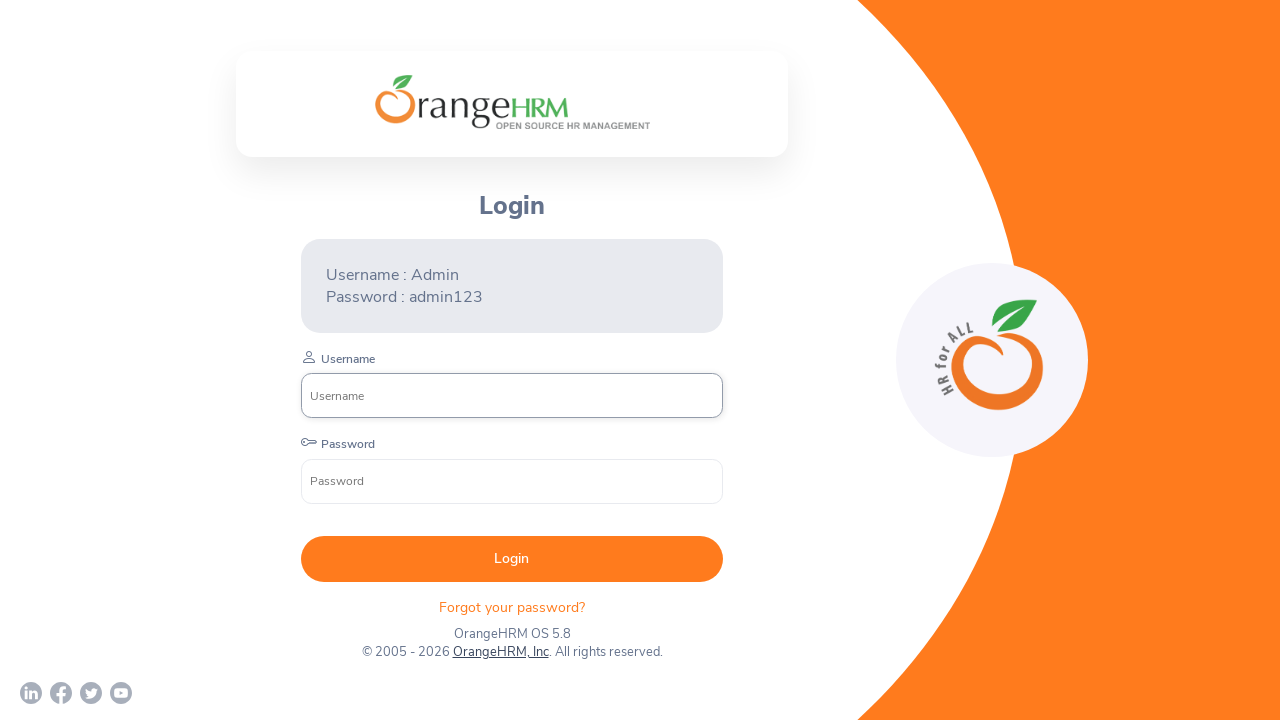

Printed current URL
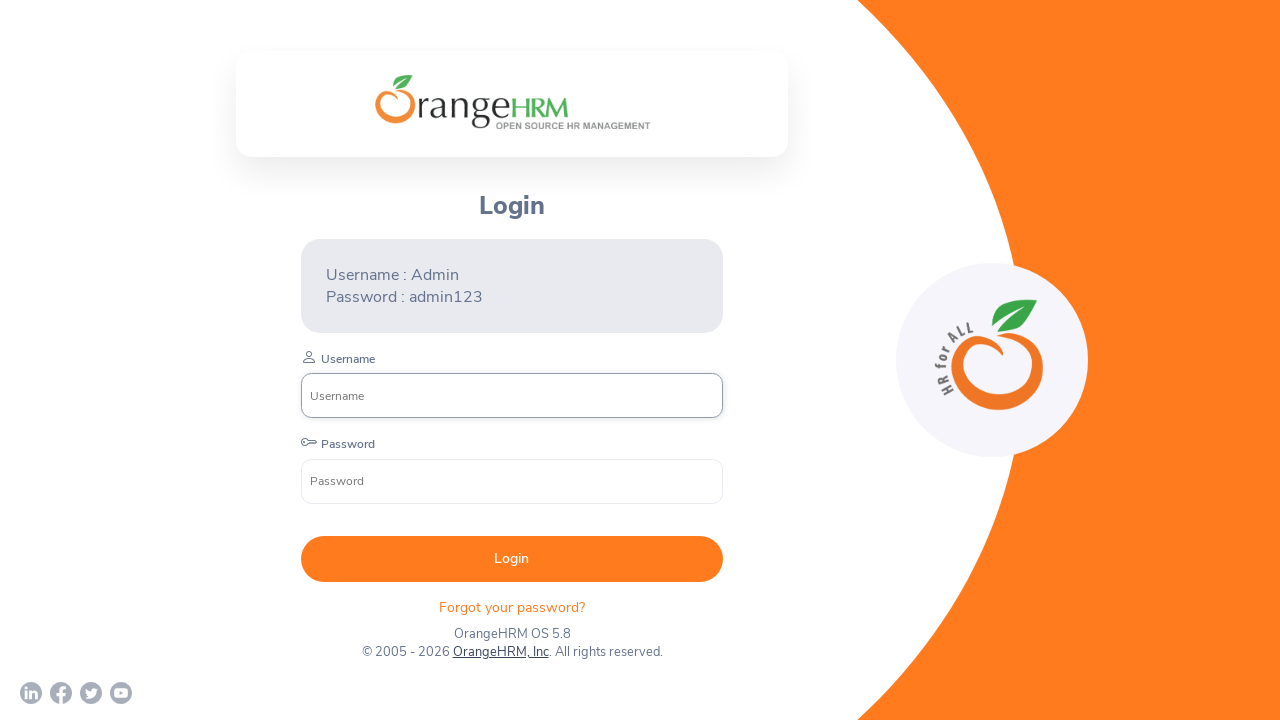

Clicked external link that opens in new tab at (31, 693) on a[target='_blank']
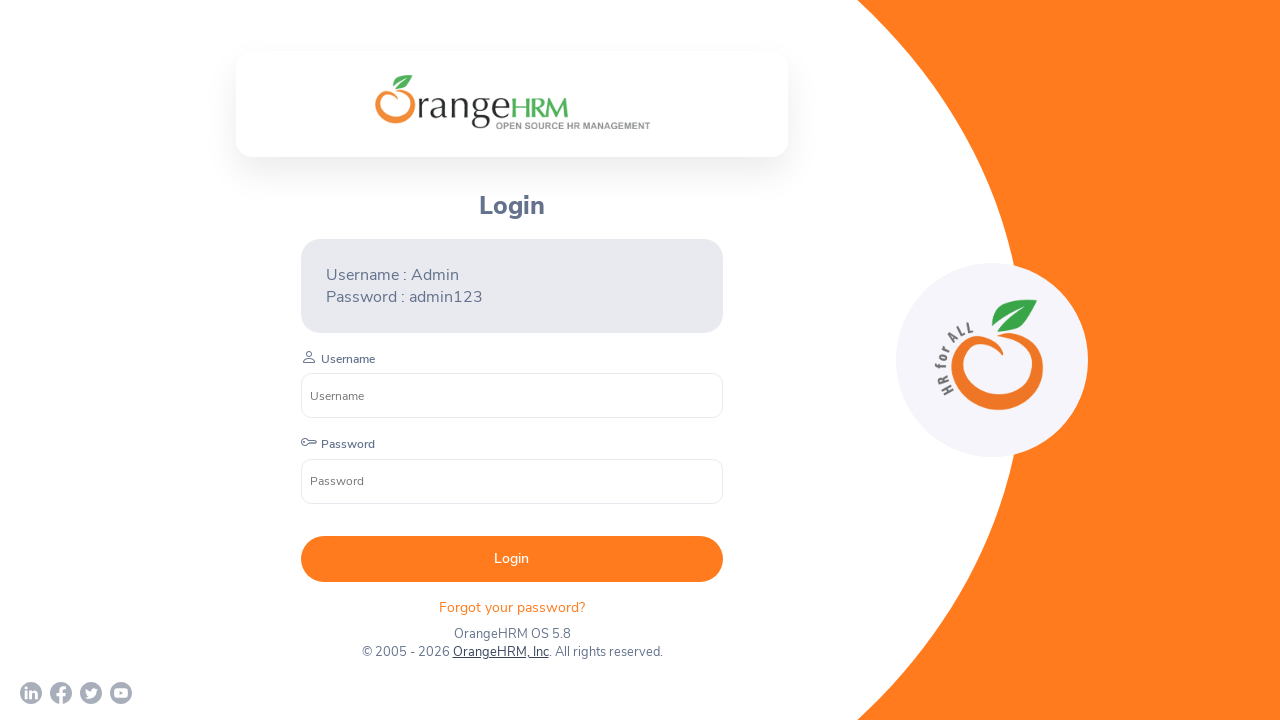

Retrieved all pages/tabs from context
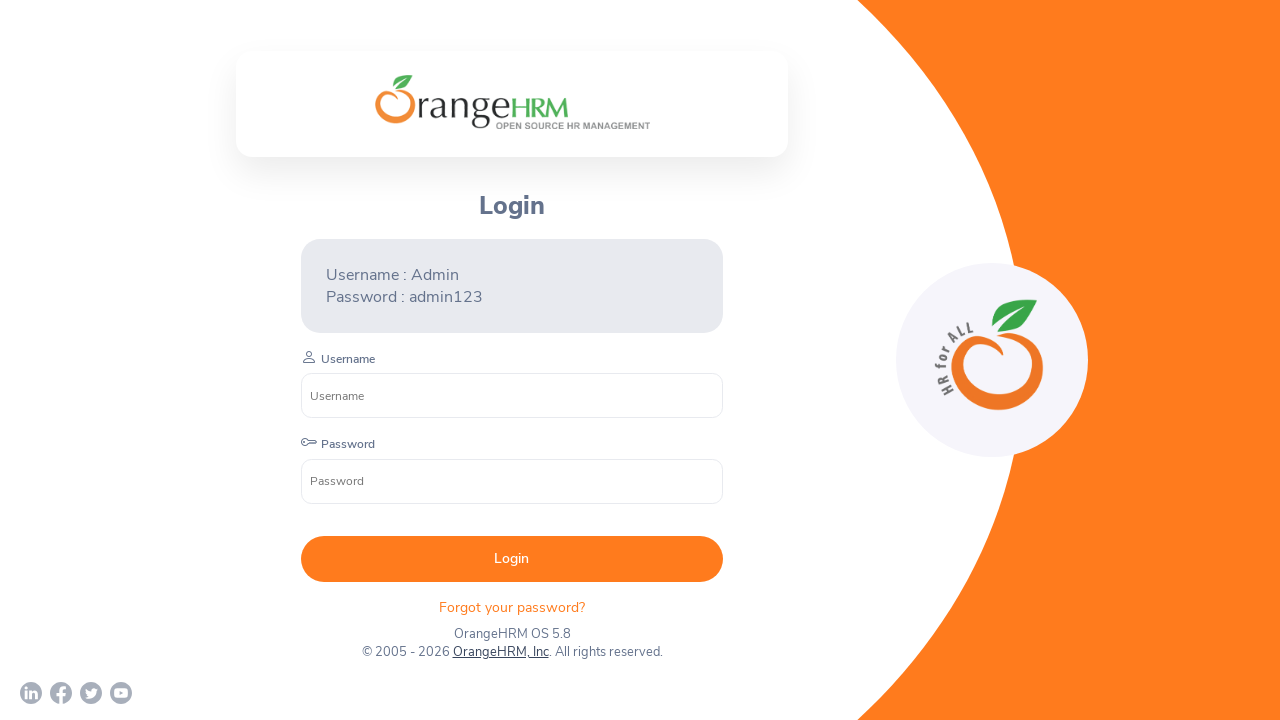

Printed URLs of all open pages/tabs
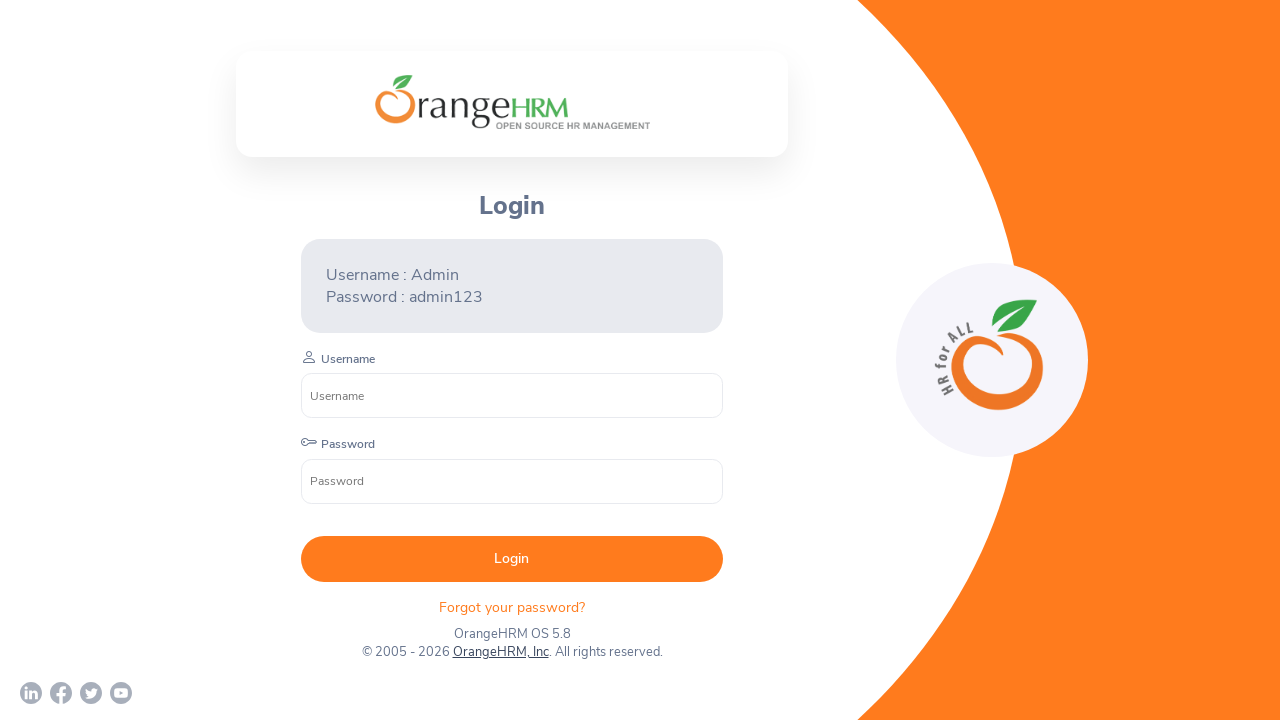

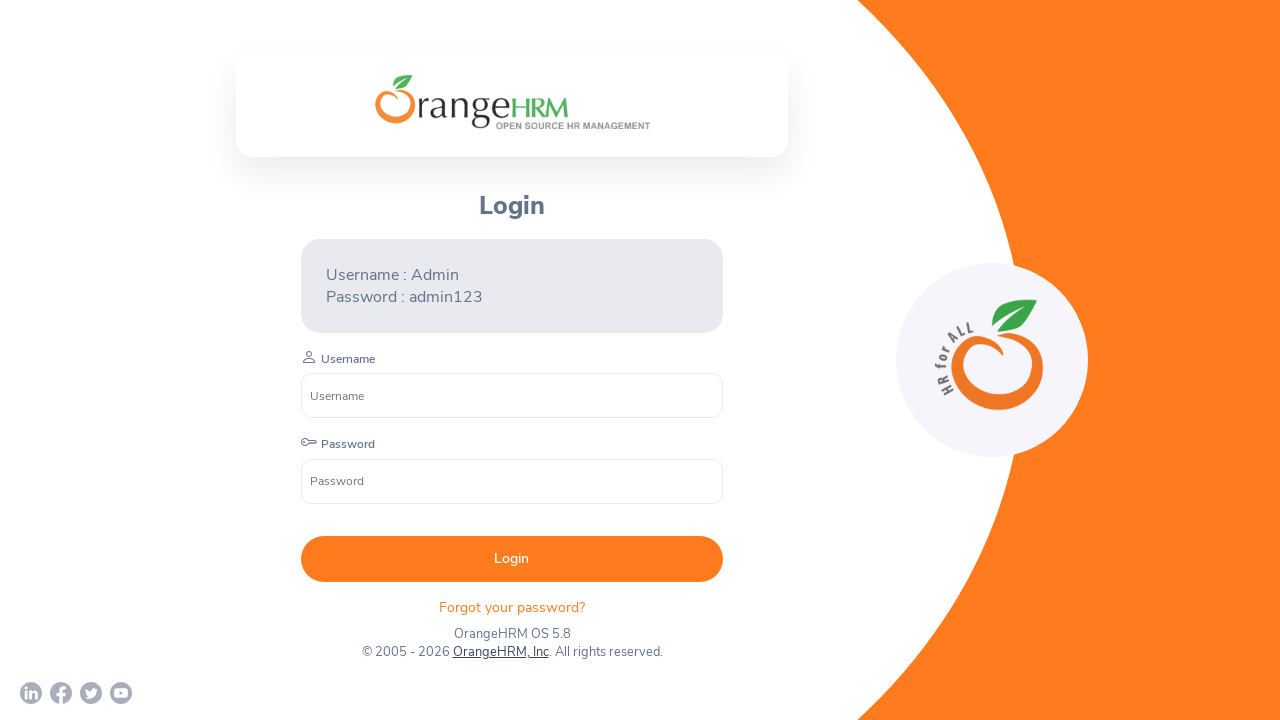